Navigates to the training-support.net homepage and clicks on the "About Us" link to navigate to the about page.

Starting URL: https://www.training-support.net

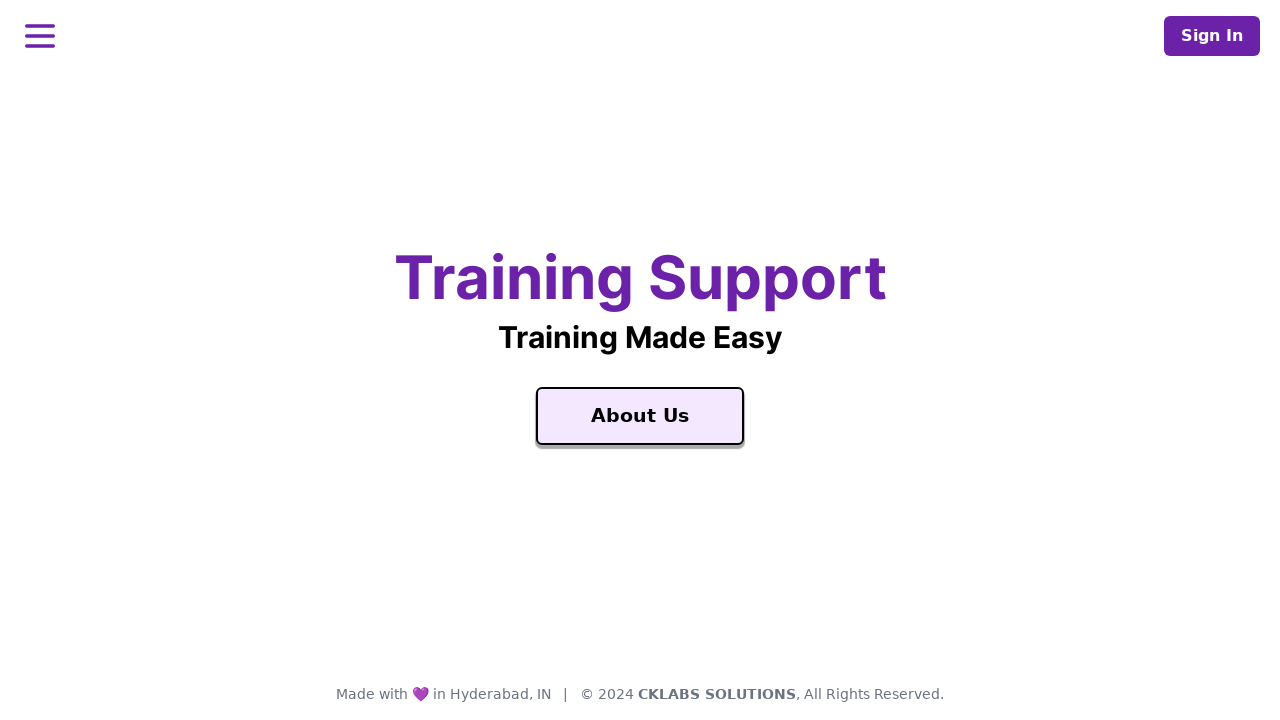

Navigated to training-support.net homepage
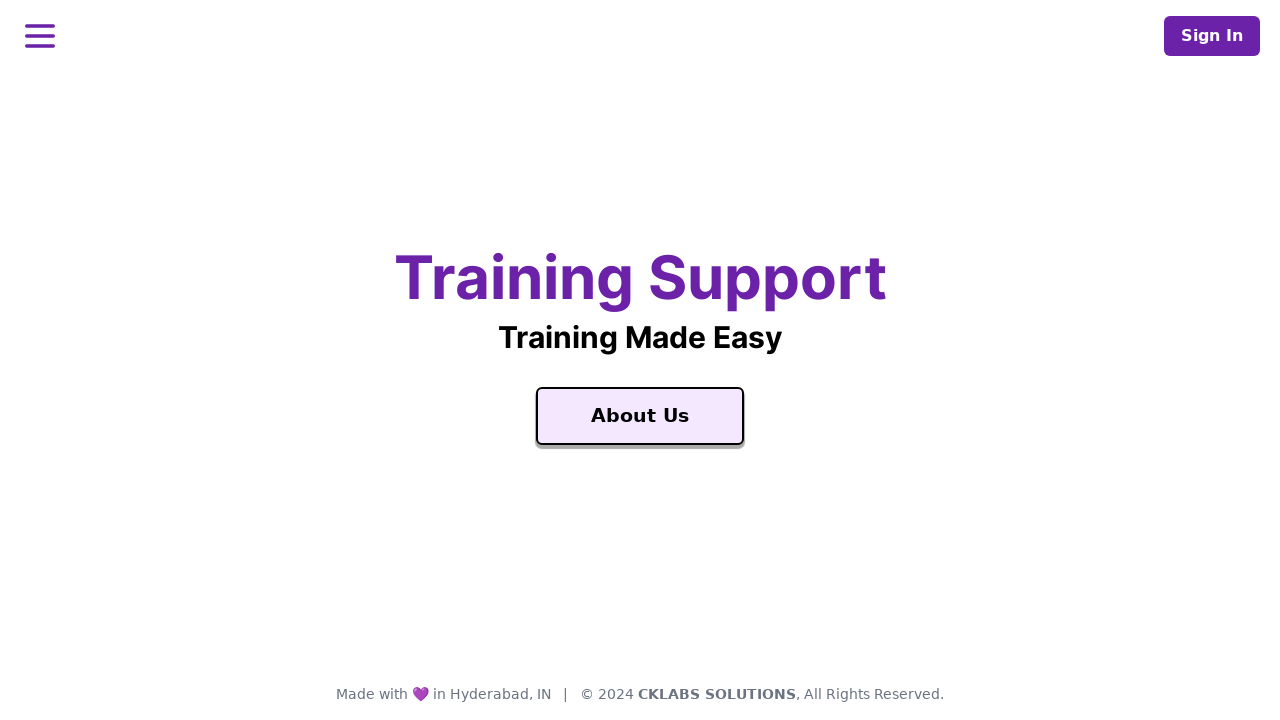

Clicked on the 'About Us' link at (640, 416) on xpath=//a[text()='About Us']
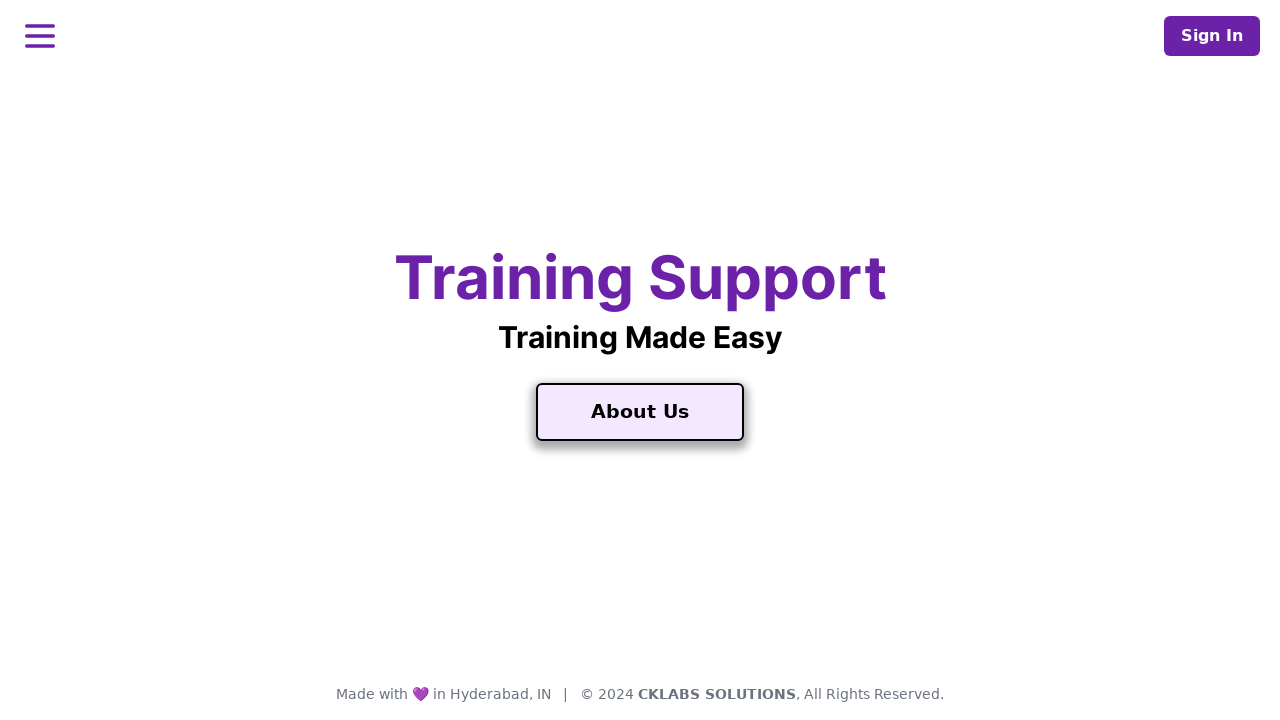

About Us page loaded successfully
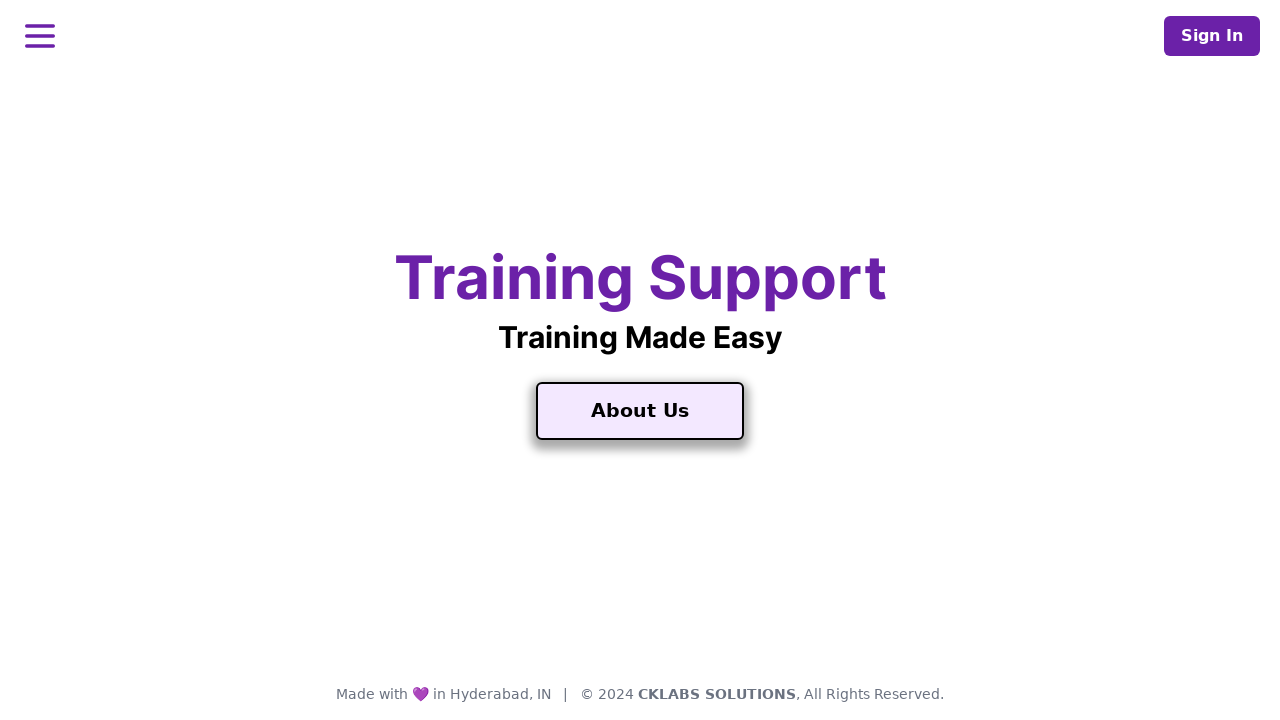

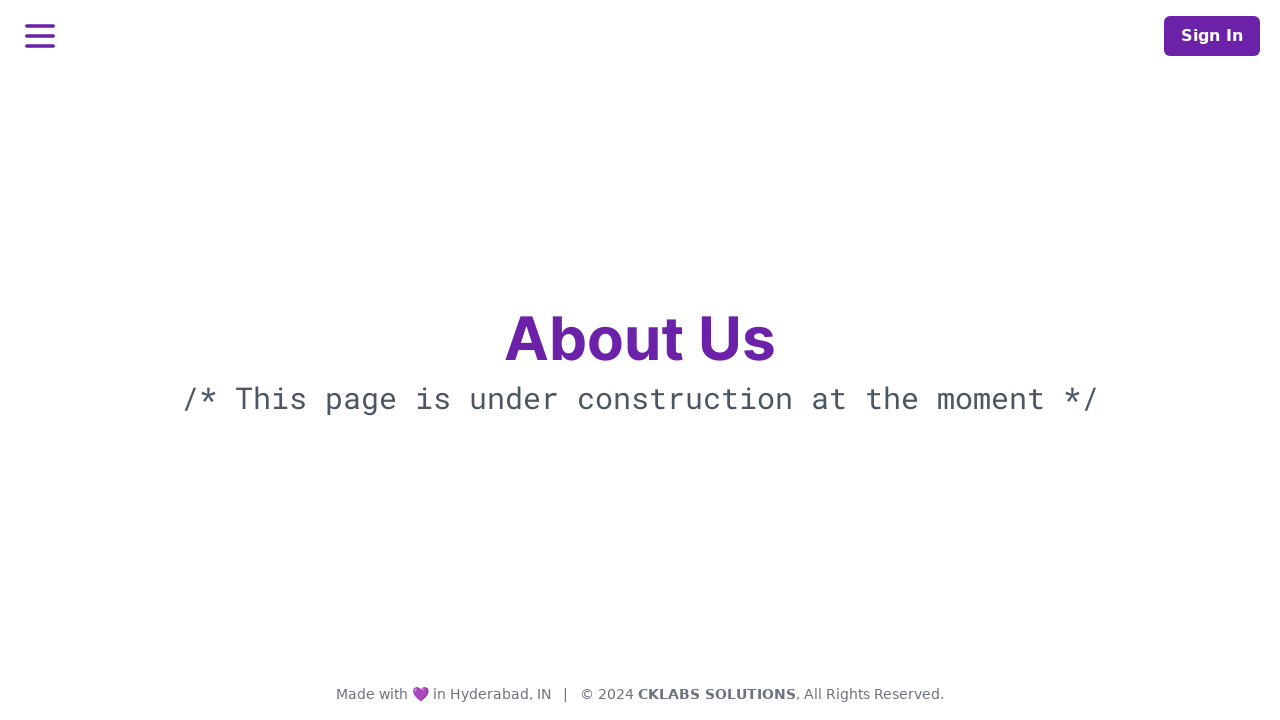